Tests clearing a single completed todo item by adding a todo, marking it complete, and using the clear completed button

Starting URL: https://todomvc.com/examples/typescript-angular/#/

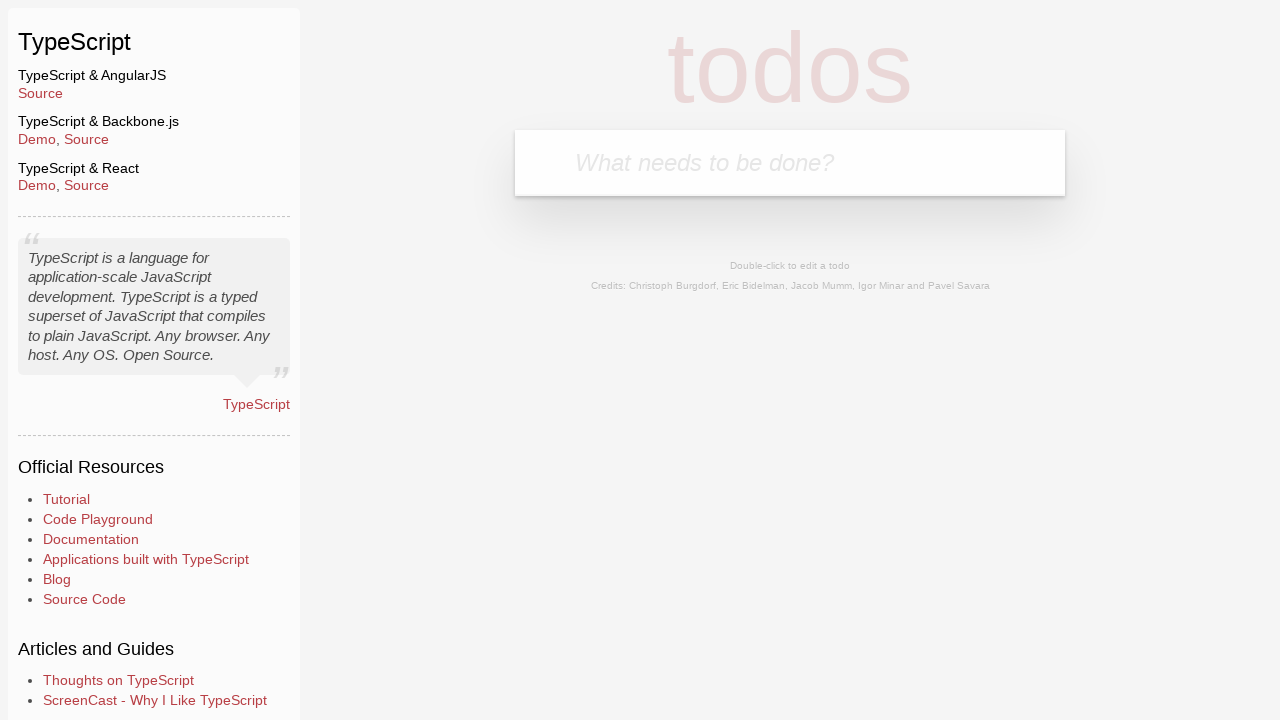

Waited for app to load - new-todo input field is visible
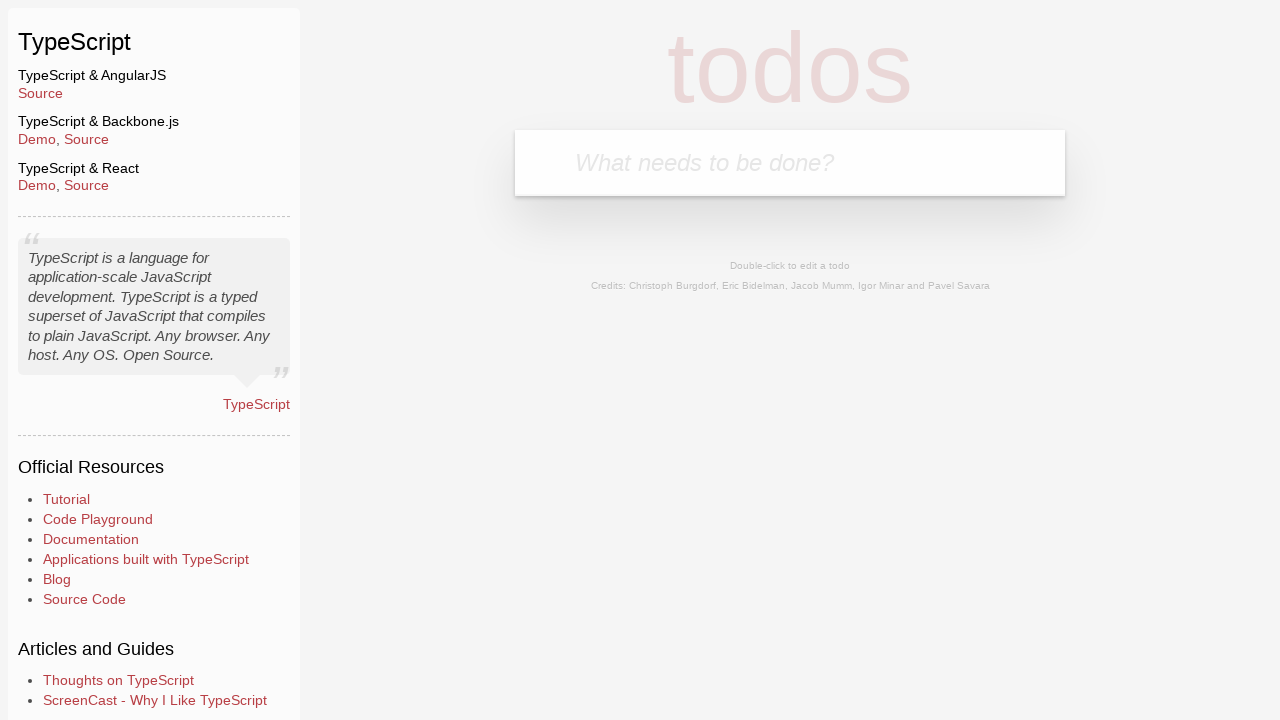

Filled new-todo input with 'Example' on .new-todo
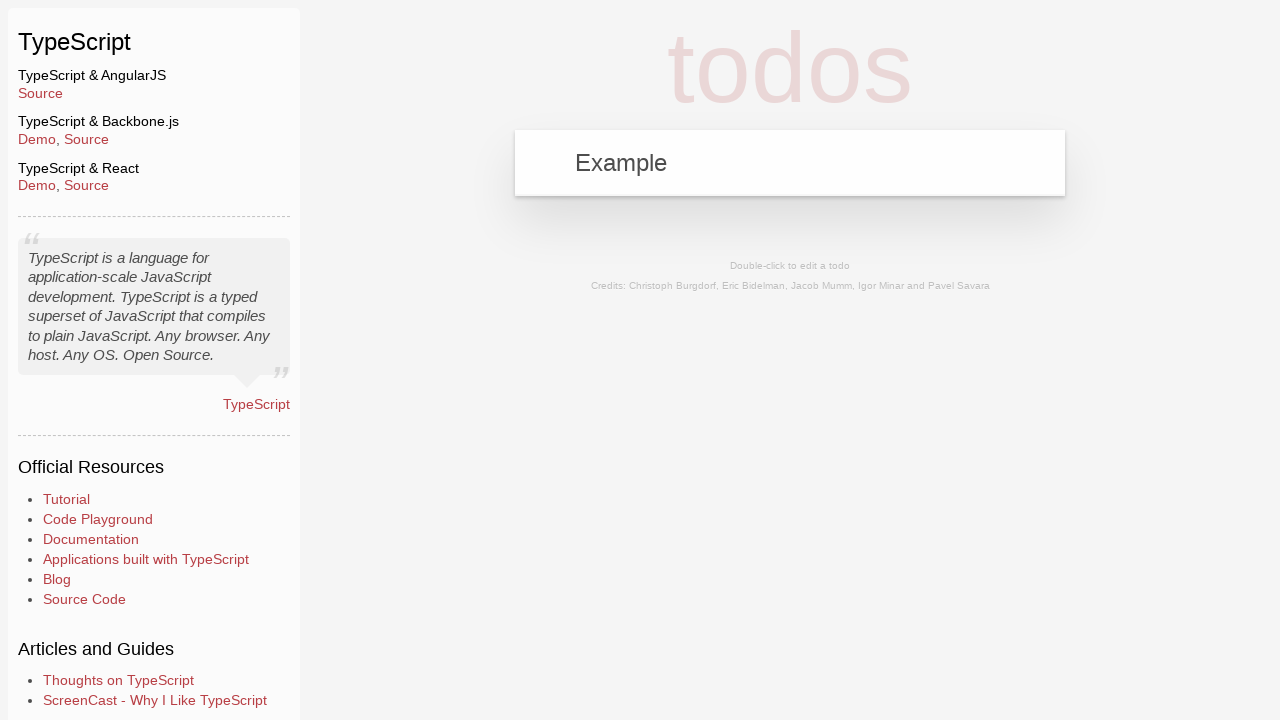

Pressed Enter to add the todo item on .new-todo
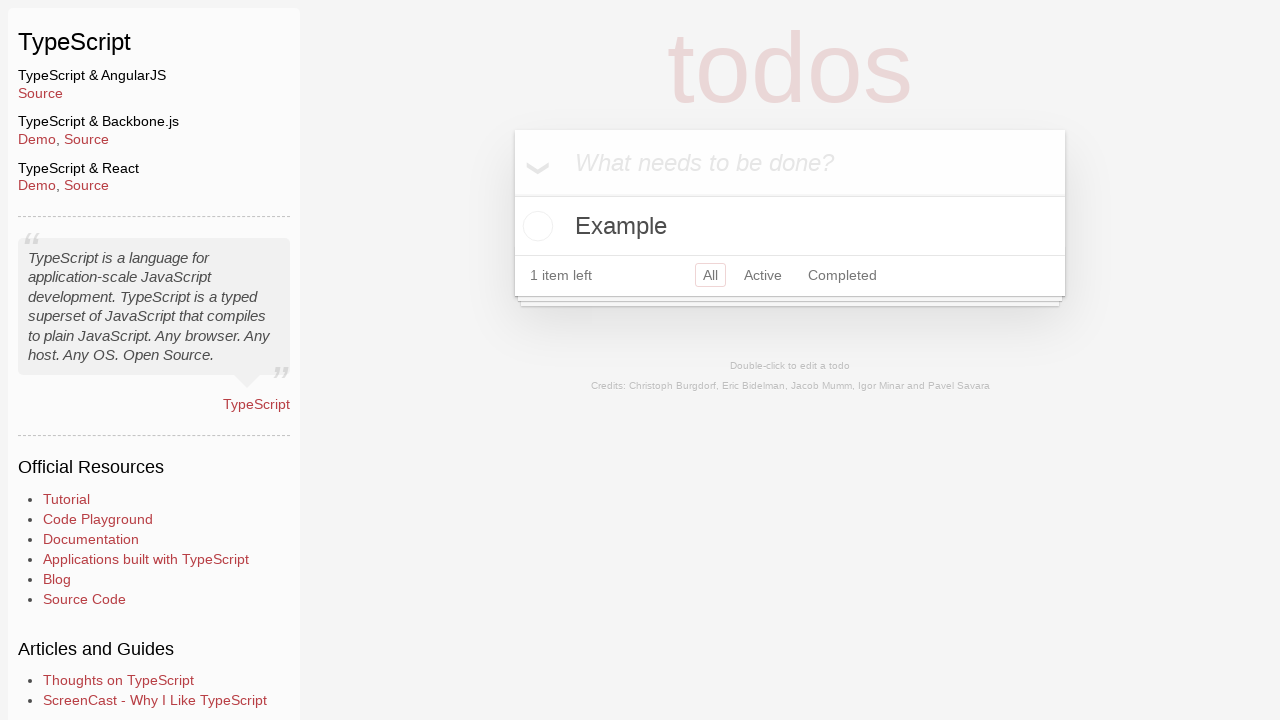

Clicked checkbox to mark todo 'Example' as completed at (535, 226) on text=Example >> xpath=../.. >> input.toggle
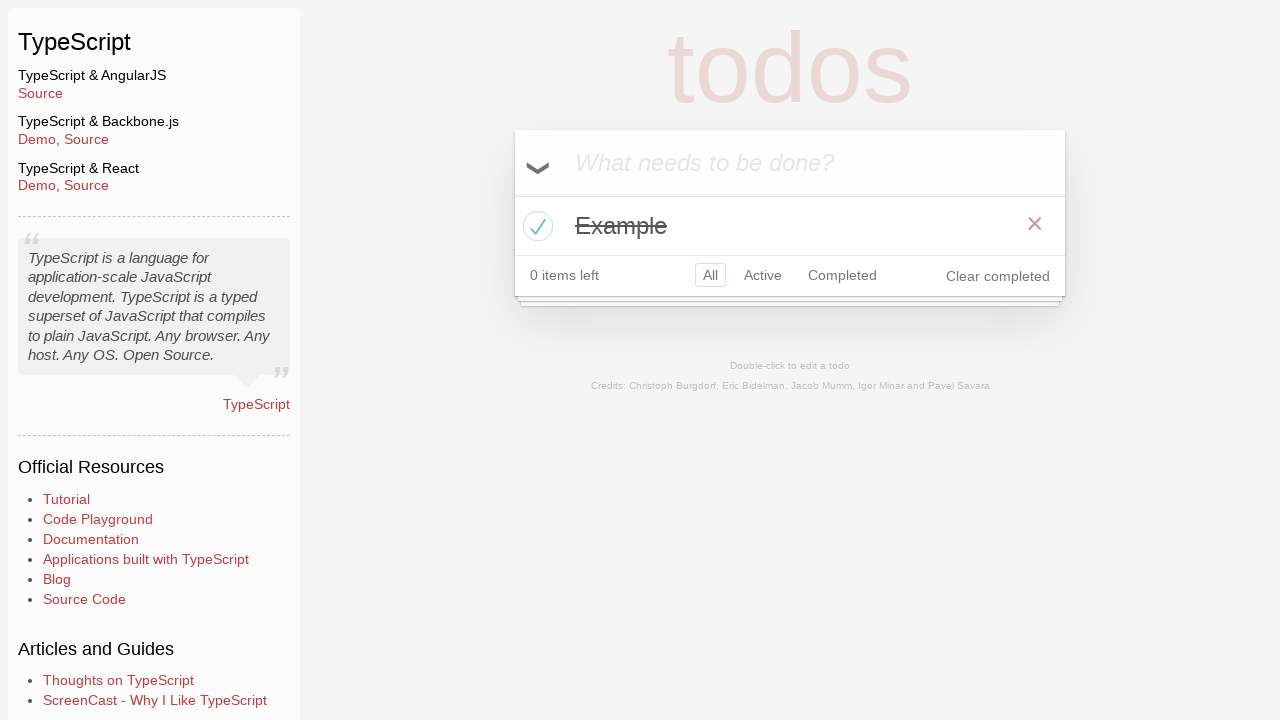

Clicked 'Clear completed' button to remove completed todo at (998, 276) on button.clear-completed
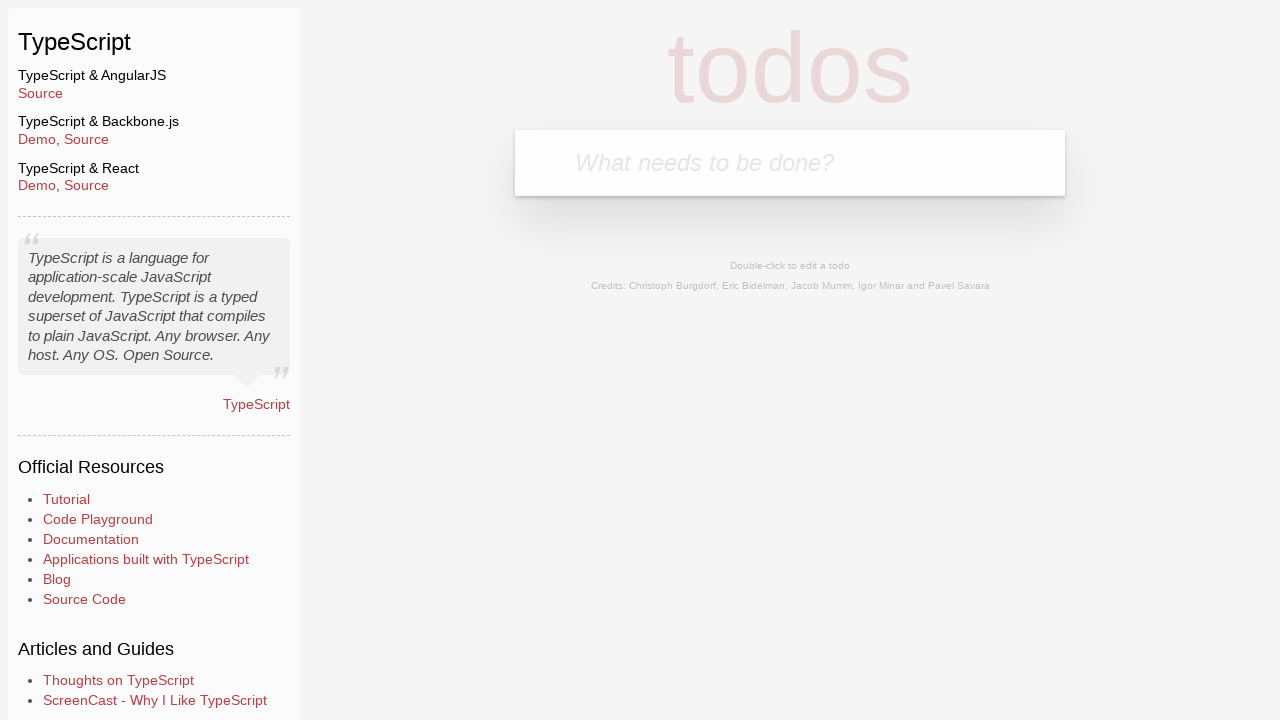

Verified that todo list is empty - no todo items visible
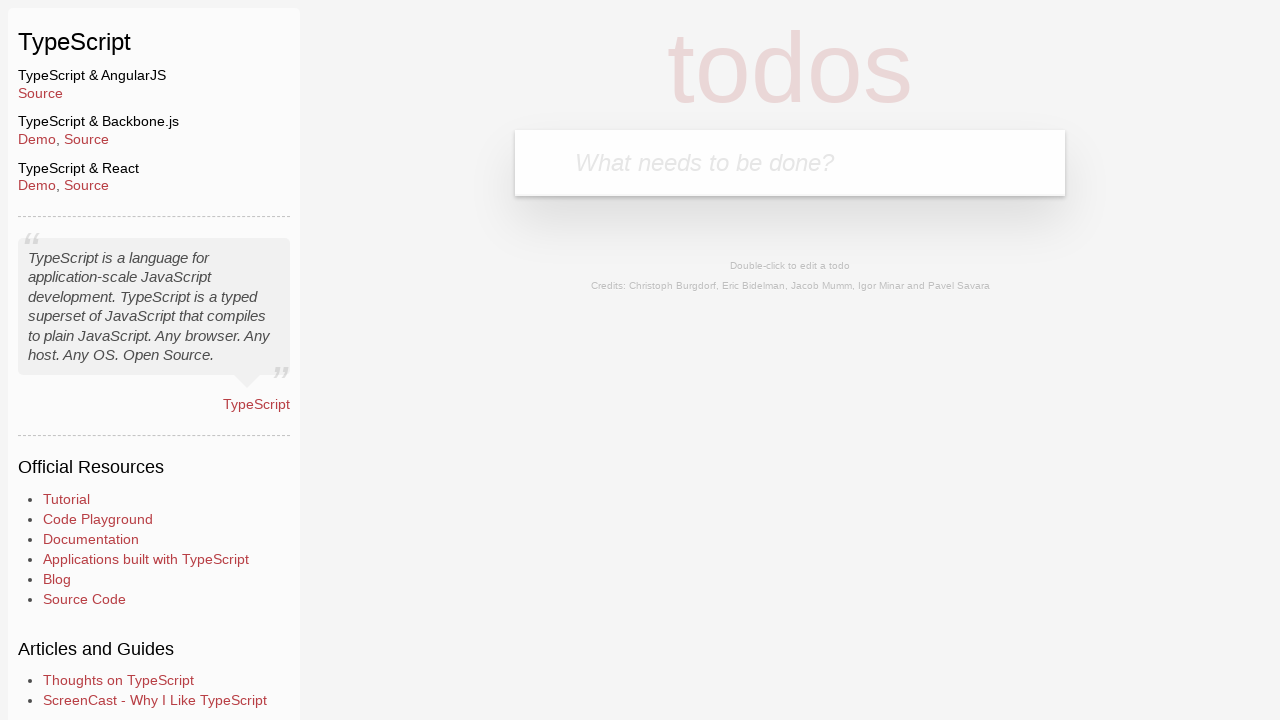

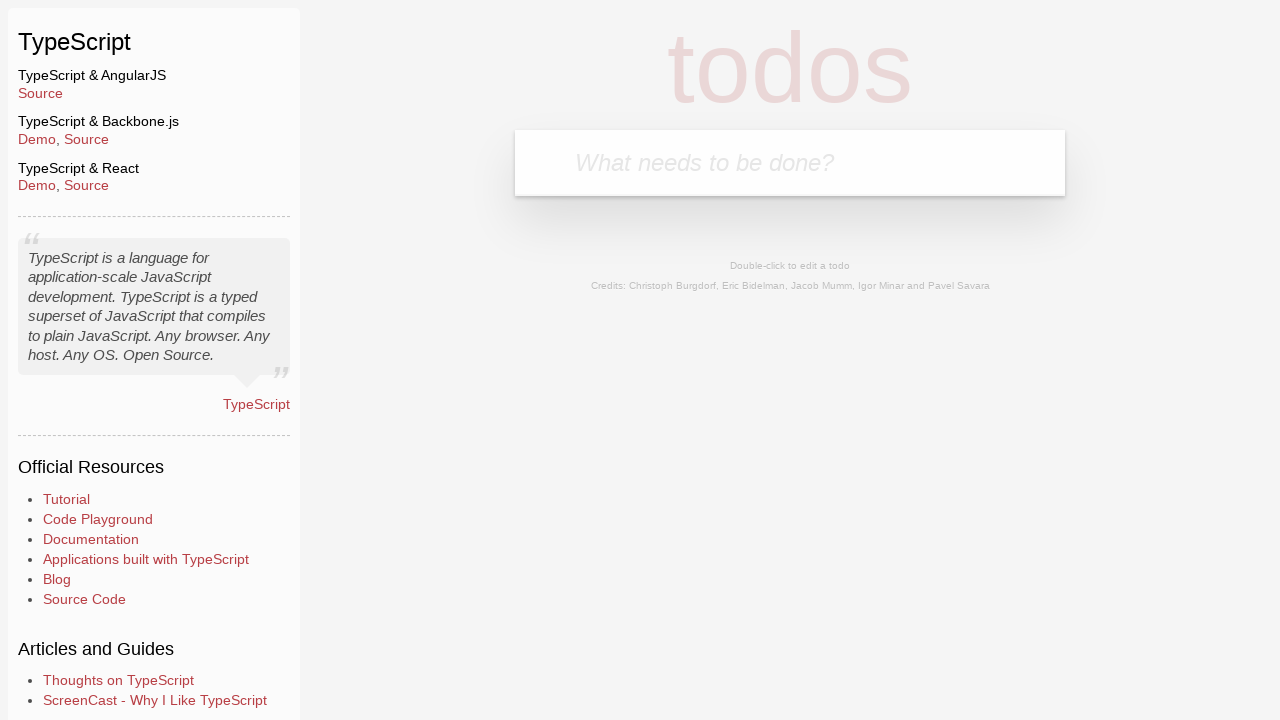